Tests responsive layout by resizing the viewport to mobile, tablet, and desktop sizes and verifying cart elements remain accessible

Starting URL: https://www.demoblaze.com/index.html

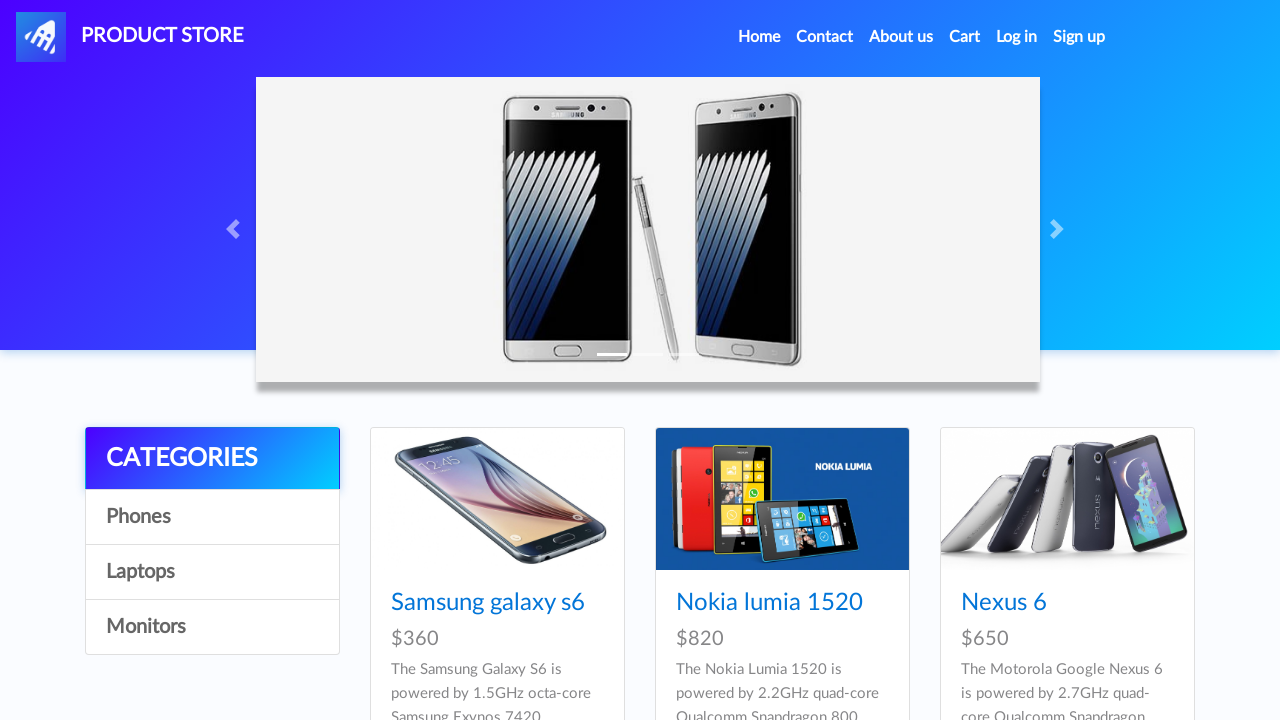

Set viewport to mobile size (375x667)
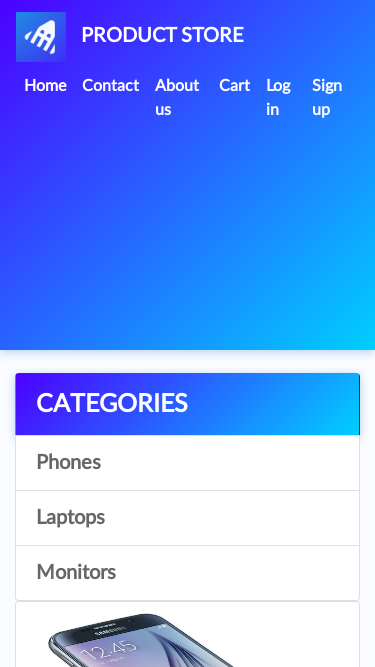

Cart button is visible on mobile viewport
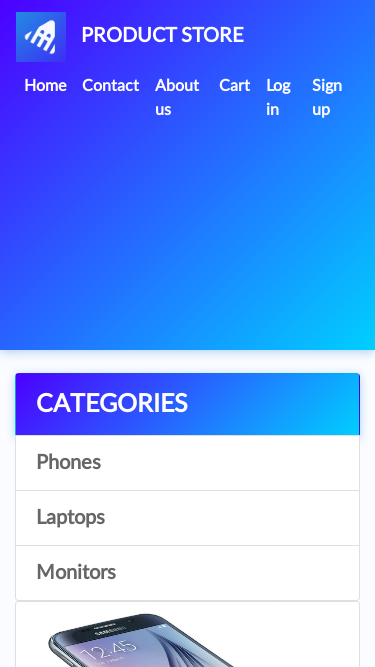

Cart table body is visible on mobile viewport
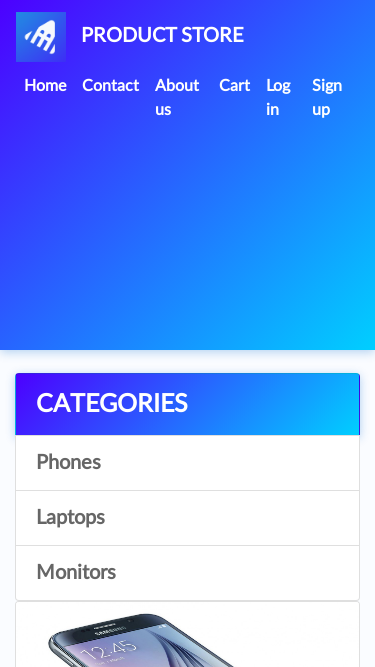

Set viewport to tablet size (768x1024)
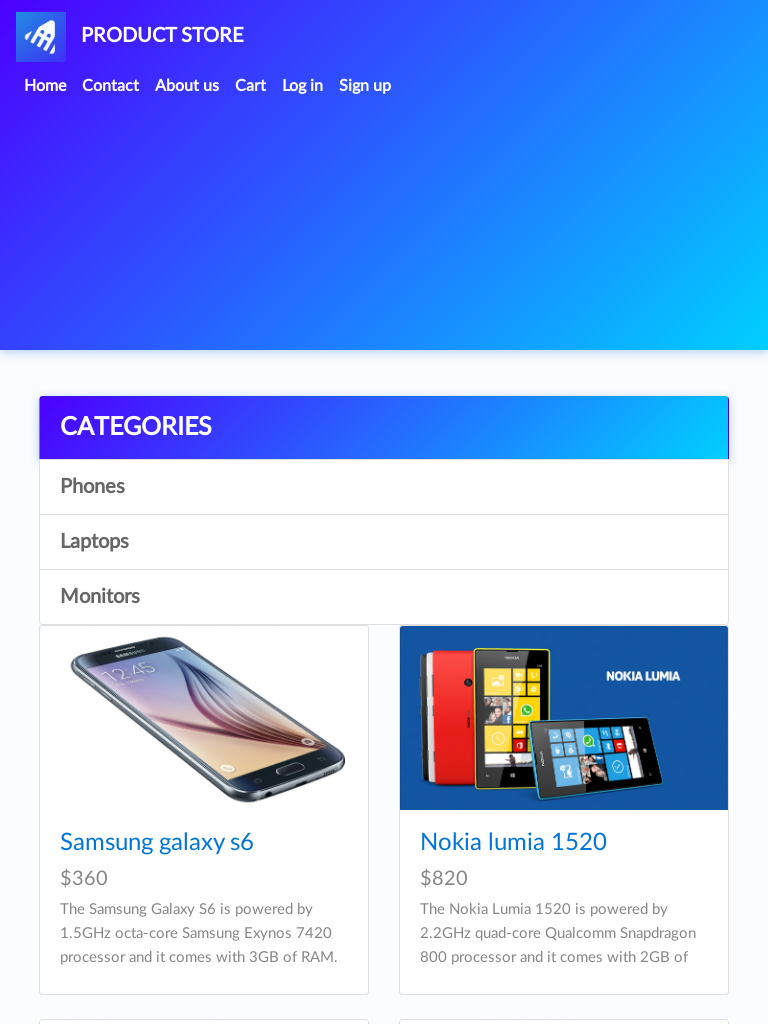

Cart button is visible on tablet viewport
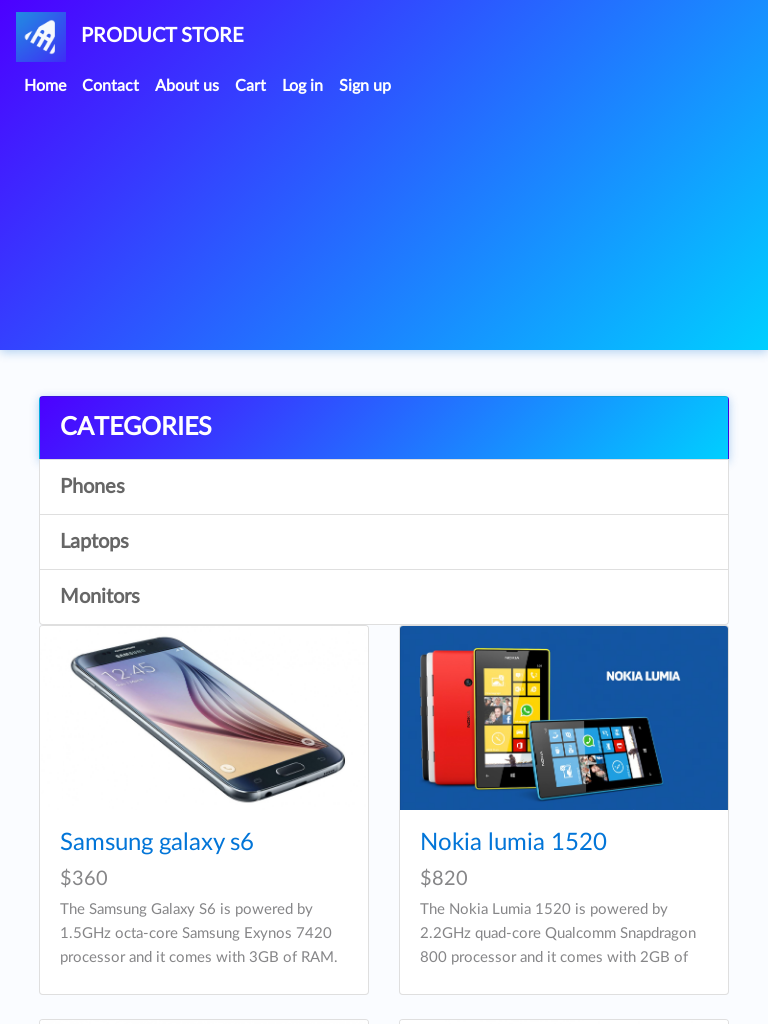

Cart table body is visible on tablet viewport
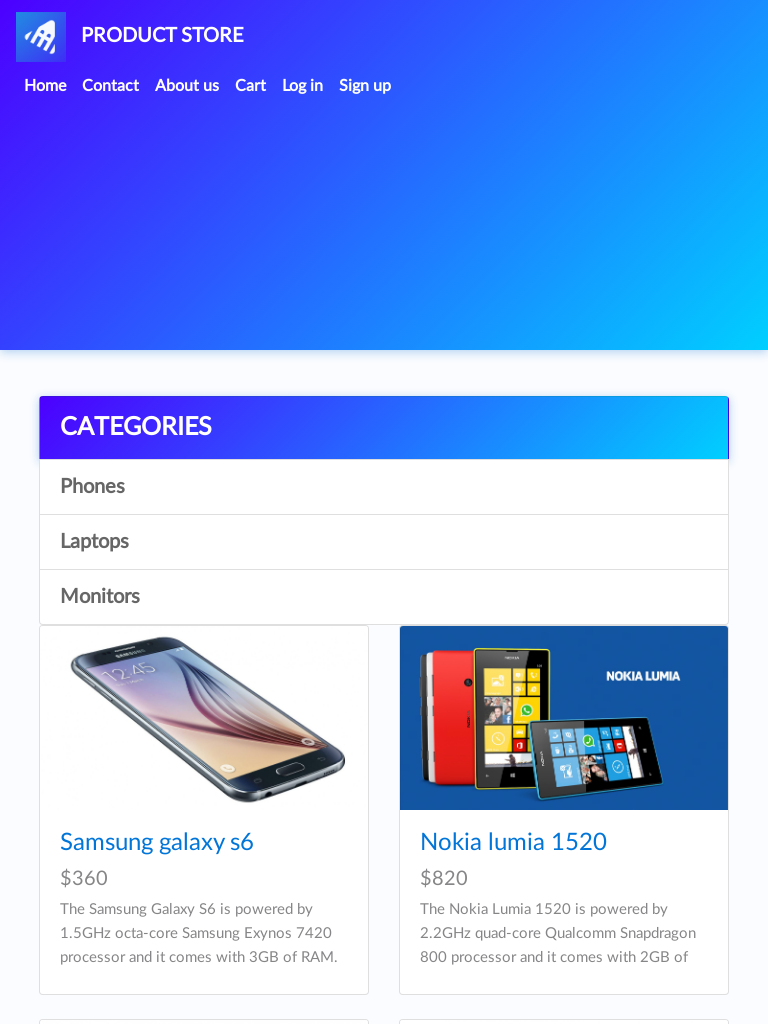

Set viewport to desktop size (1920x1080)
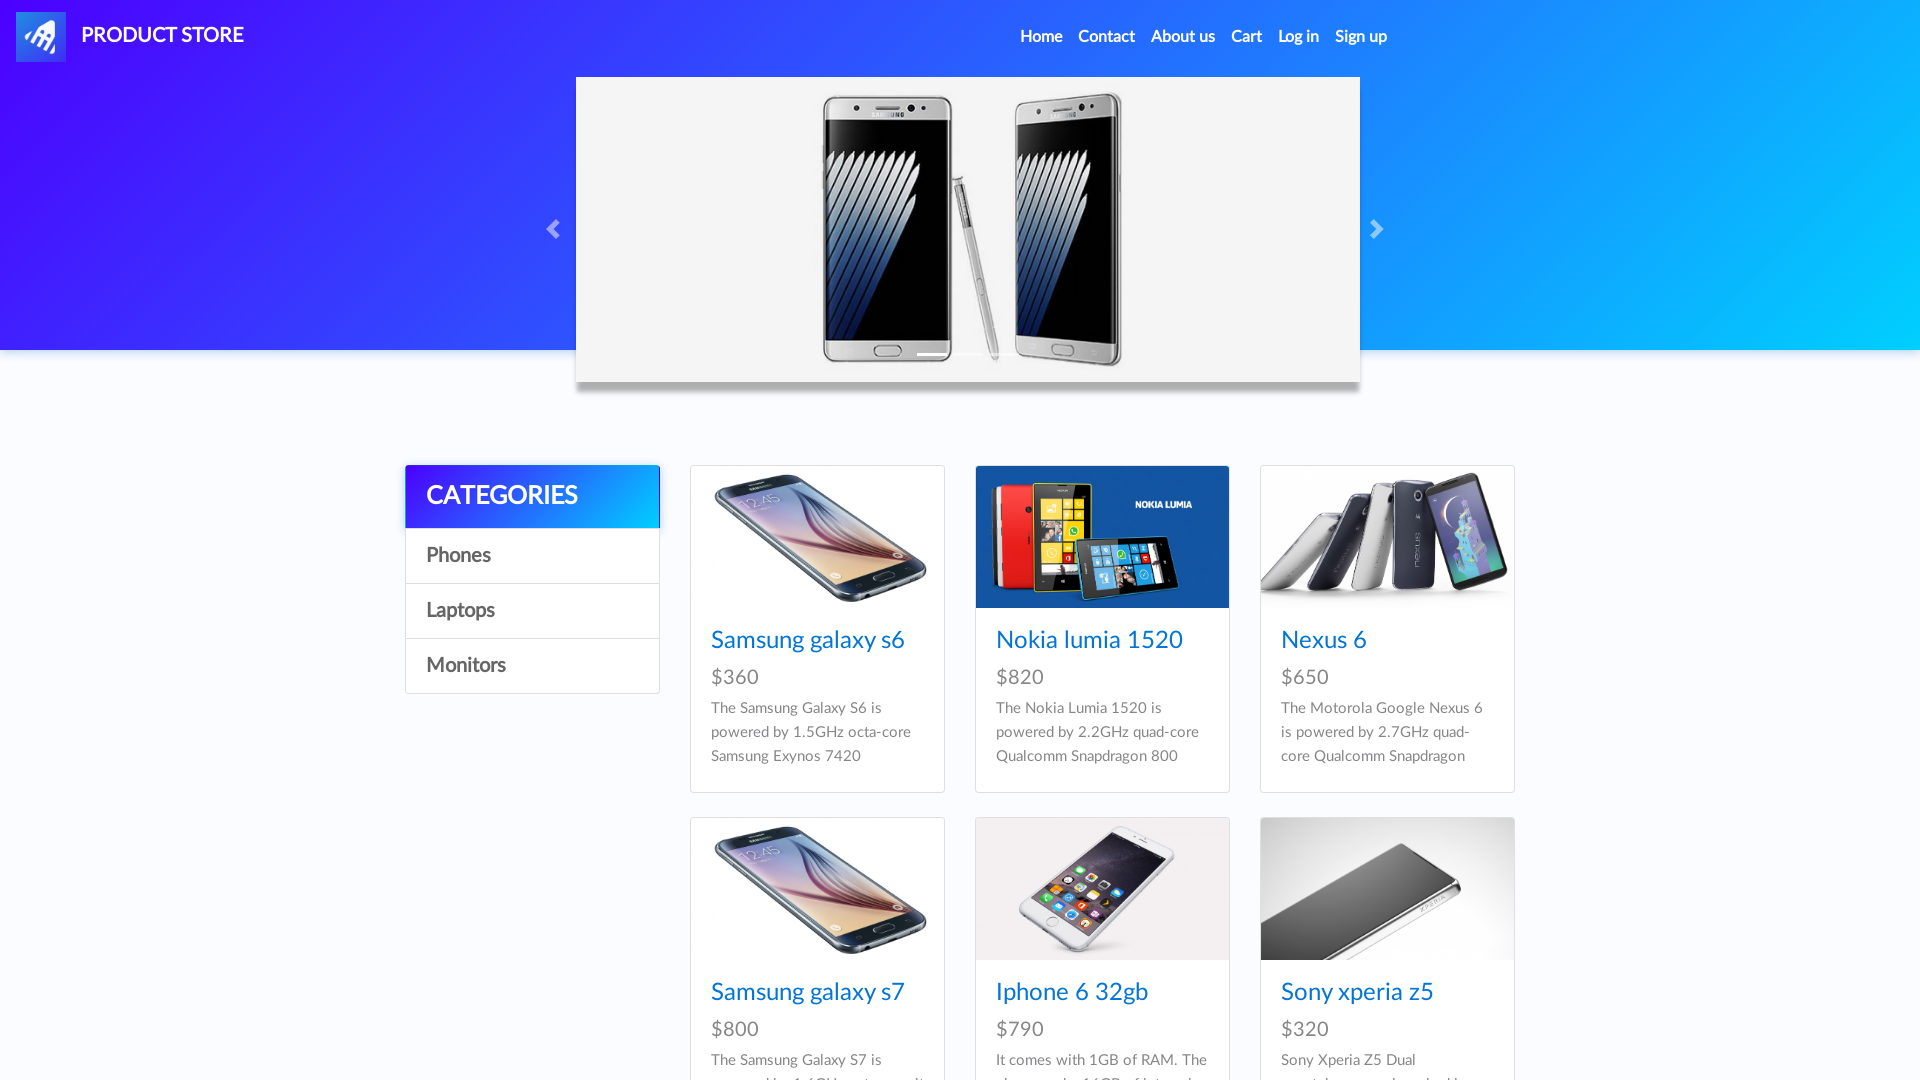

Cart button is visible on desktop viewport
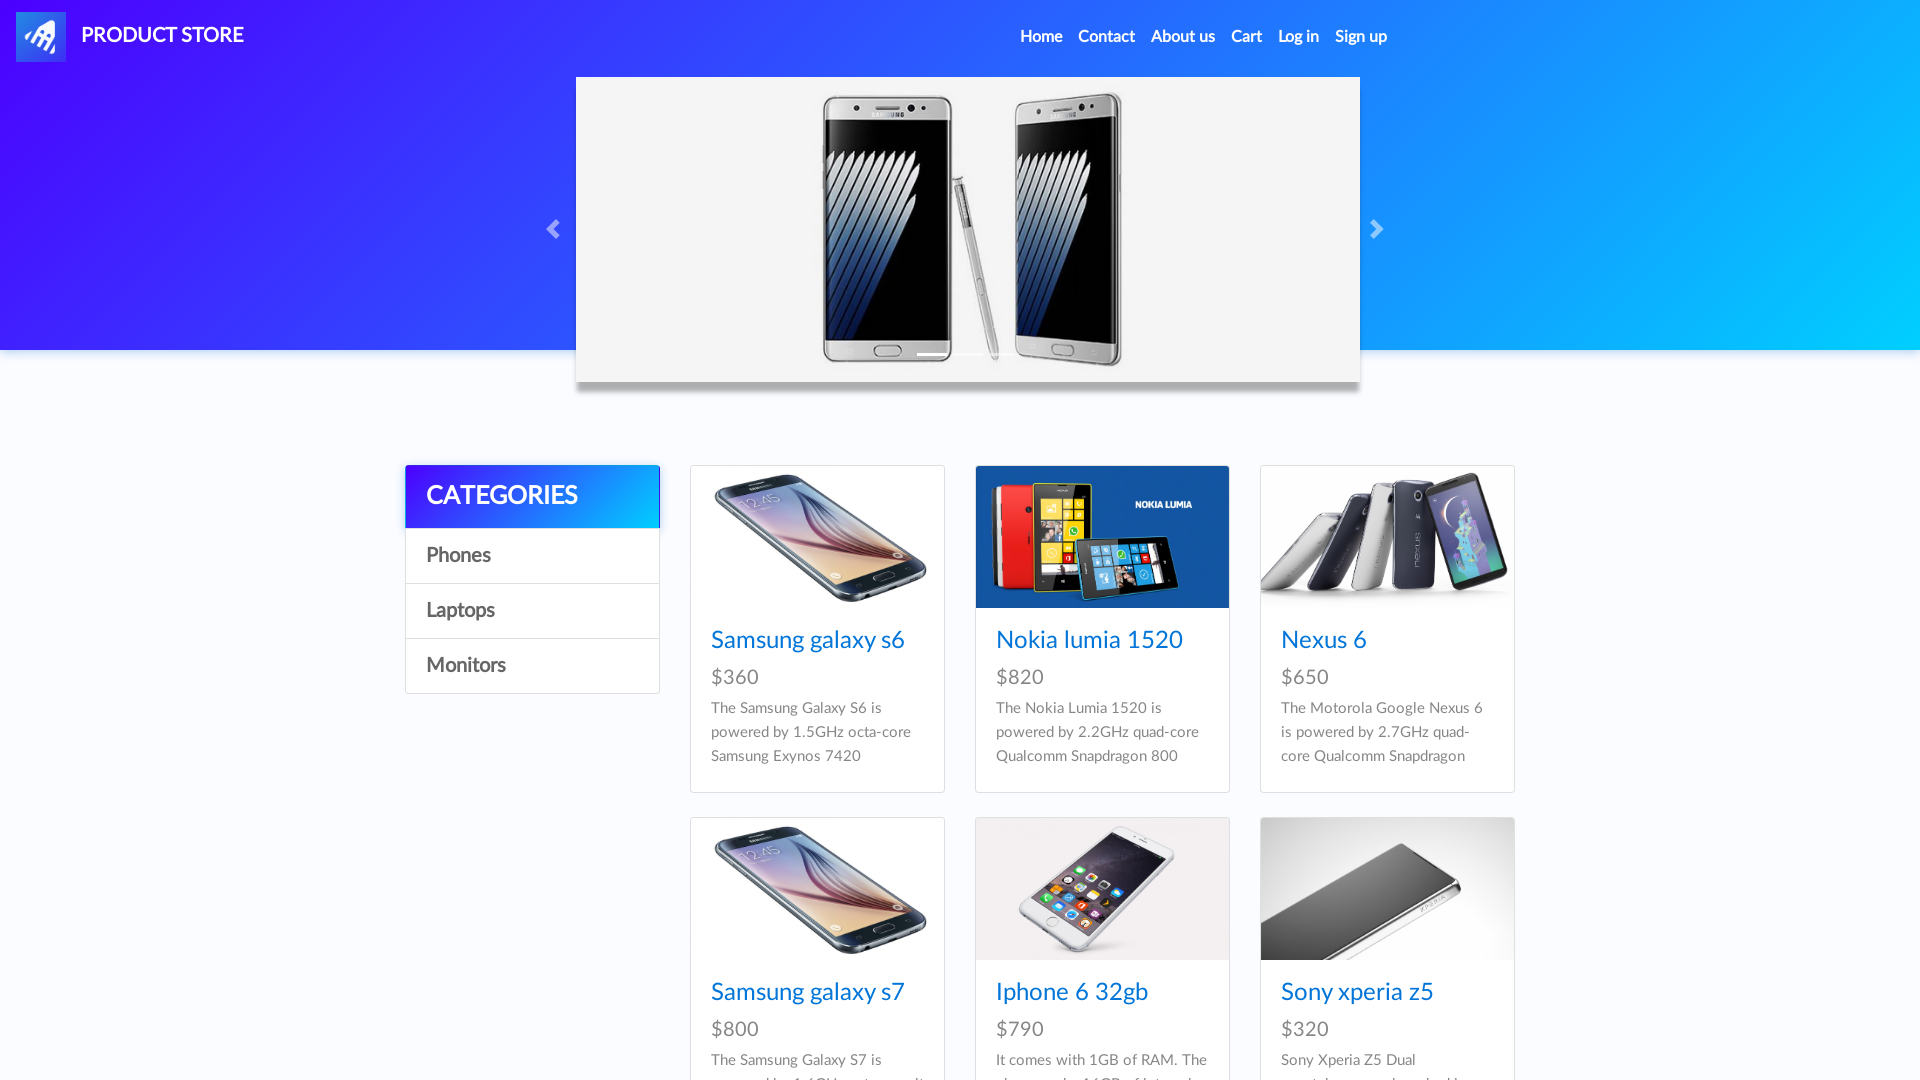

Cart table body is visible on desktop viewport
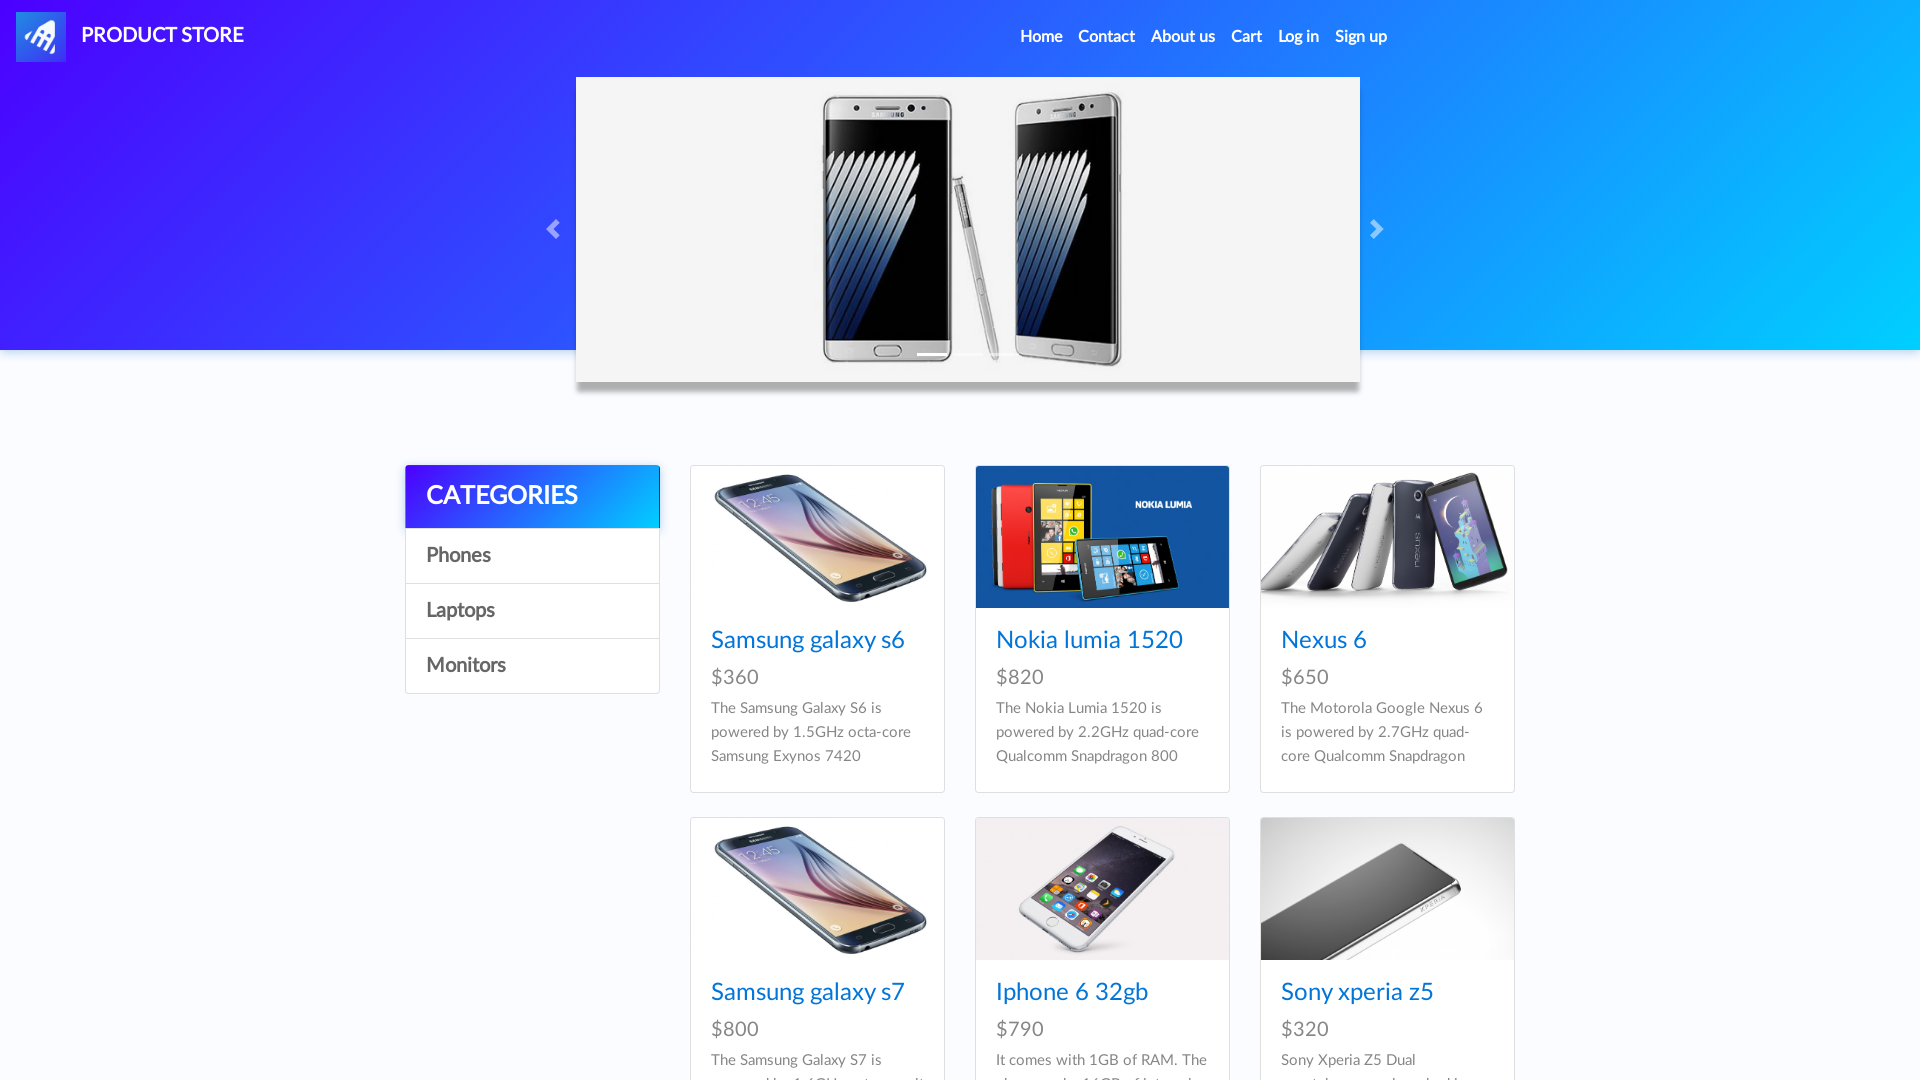

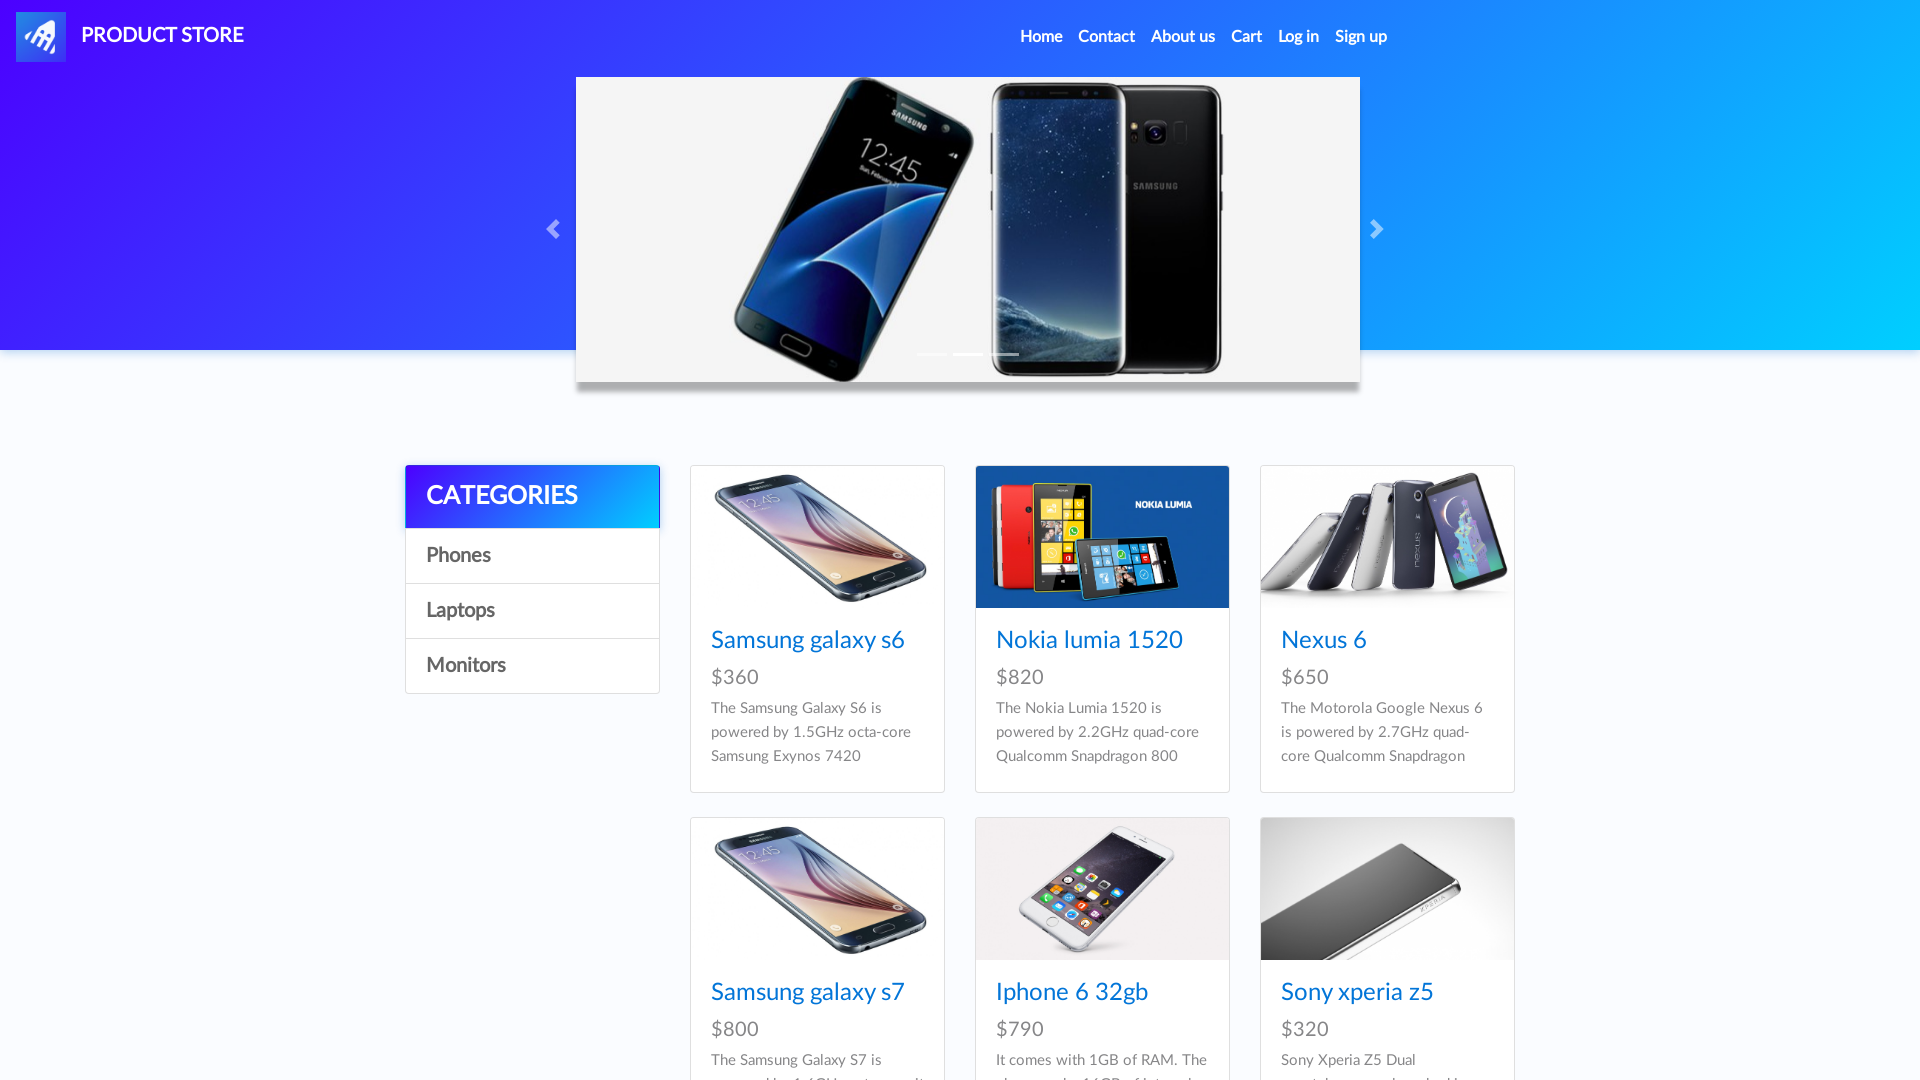